Tests nested frames functionality by navigating to a frames demo page, locating a specific frame by URL, filling an input field within that frame, and then interacting with a checkbox in a child frame.

Starting URL: https://ui.vision/demo/webtest/frames/

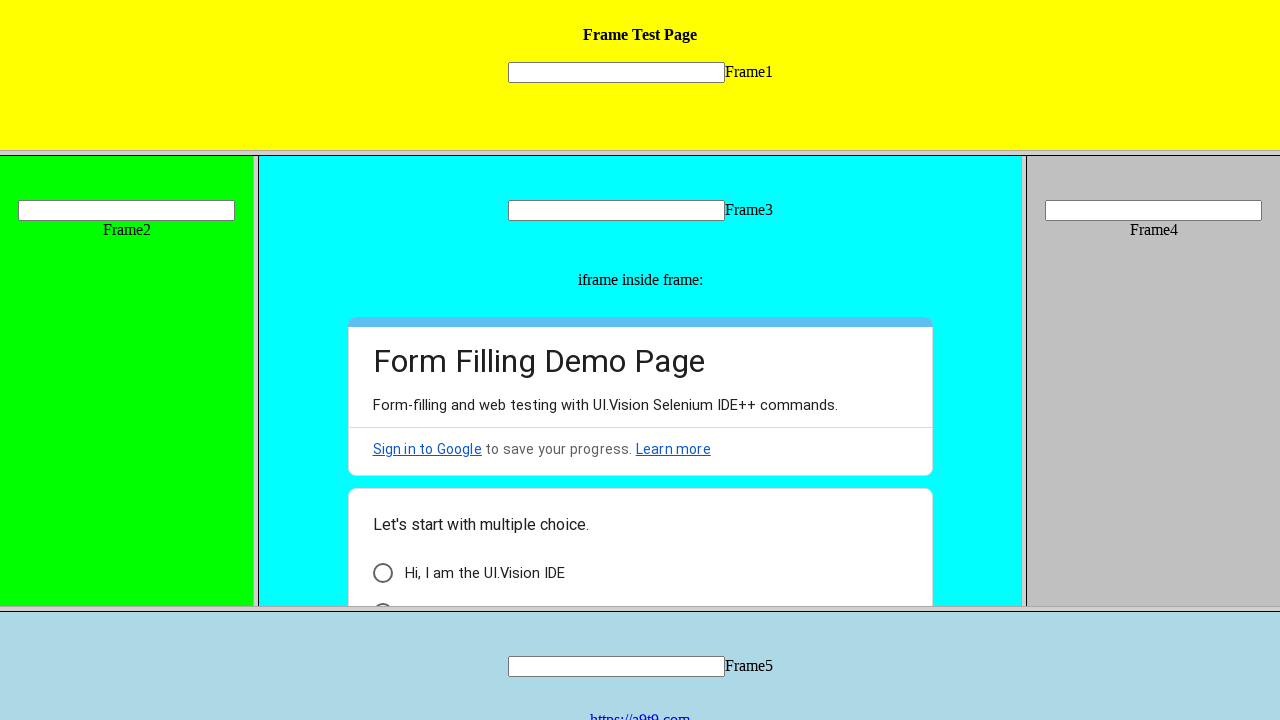

Located frame with URL https://ui.vision/demo/webtest/frames/frame_3.html
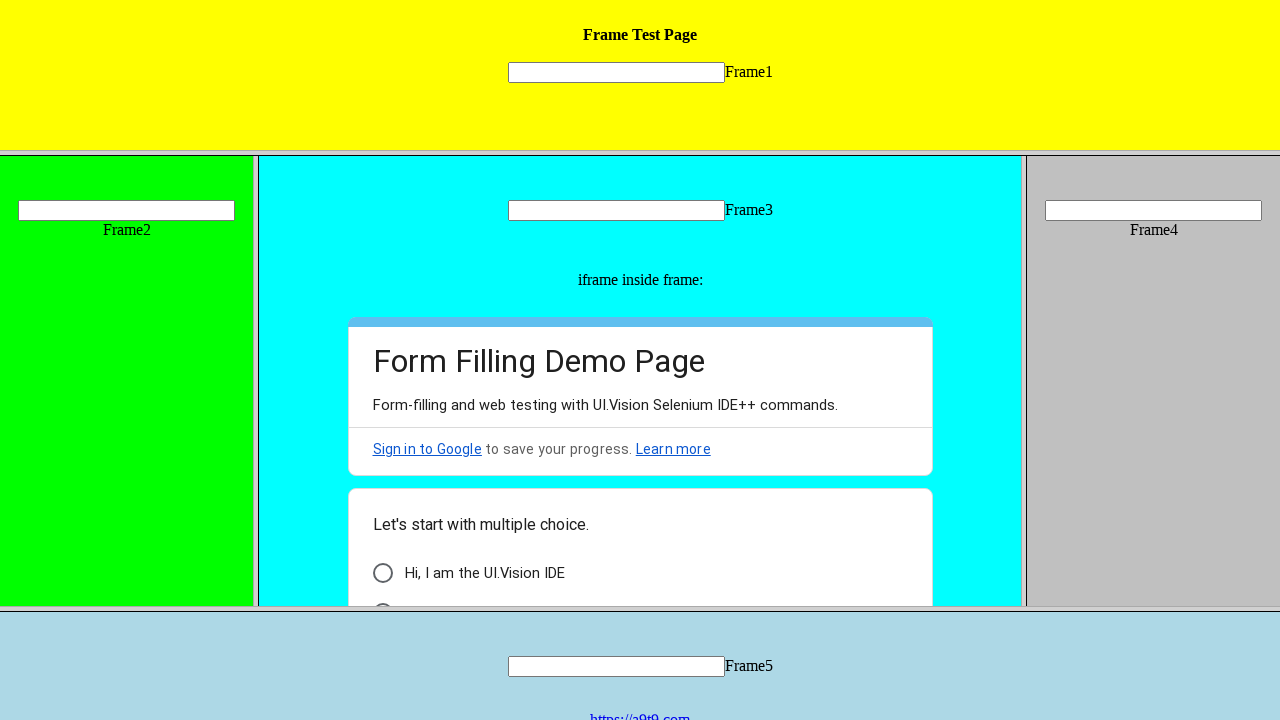

Filled input field with 'Om' within frame_3 on xpath=//input[@name='mytext3']
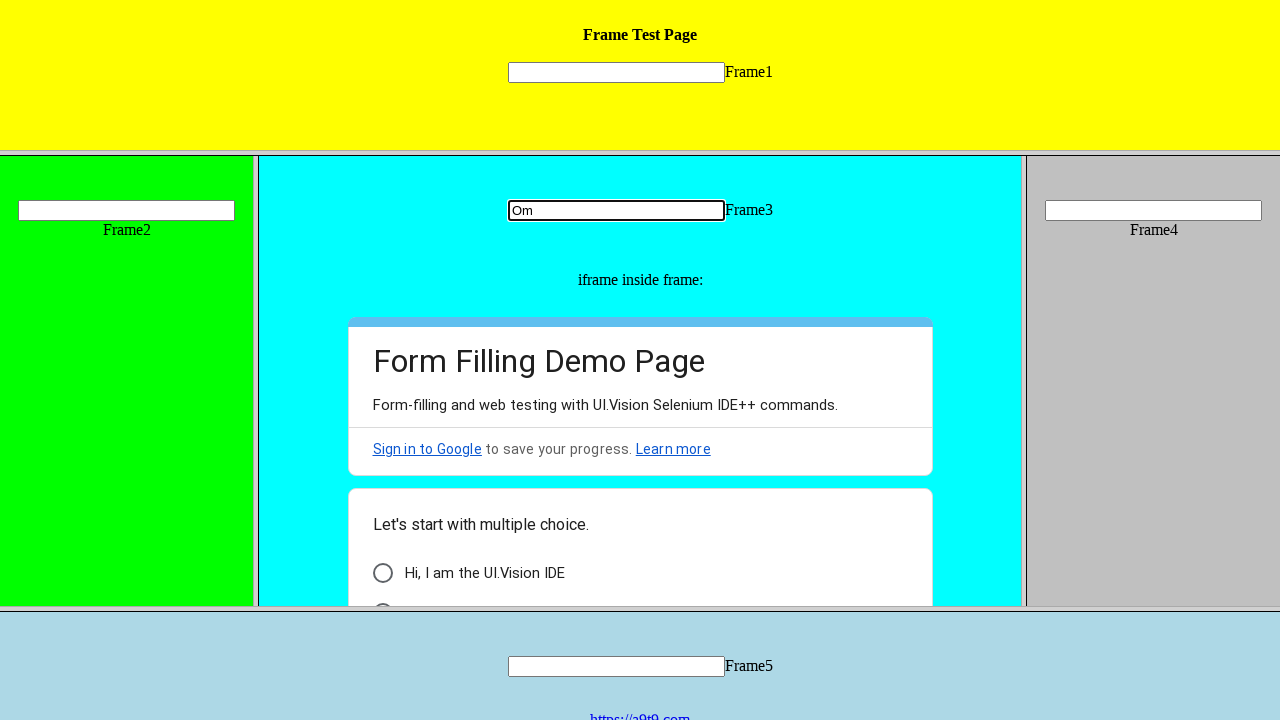

Retrieved child frames from frame_3
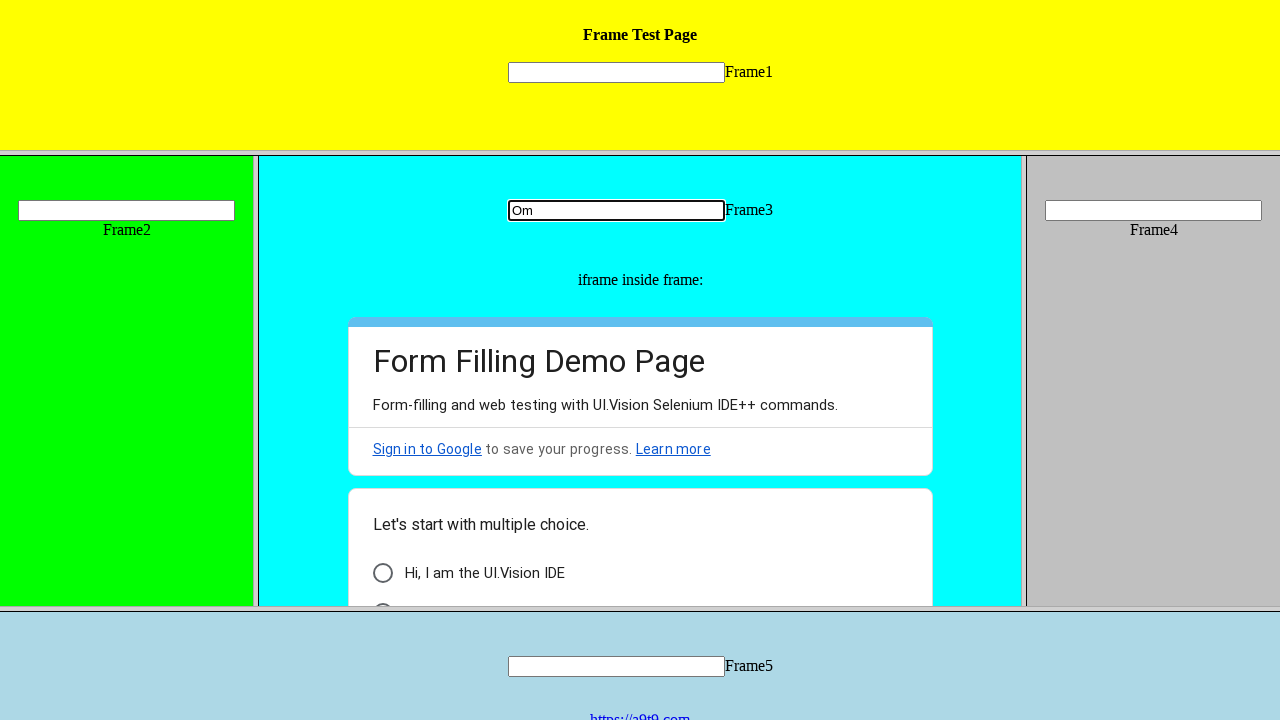

Checked 'I am a human' checkbox in child frame at (382, 596) on xpath=//div[@data-value='I am a human']
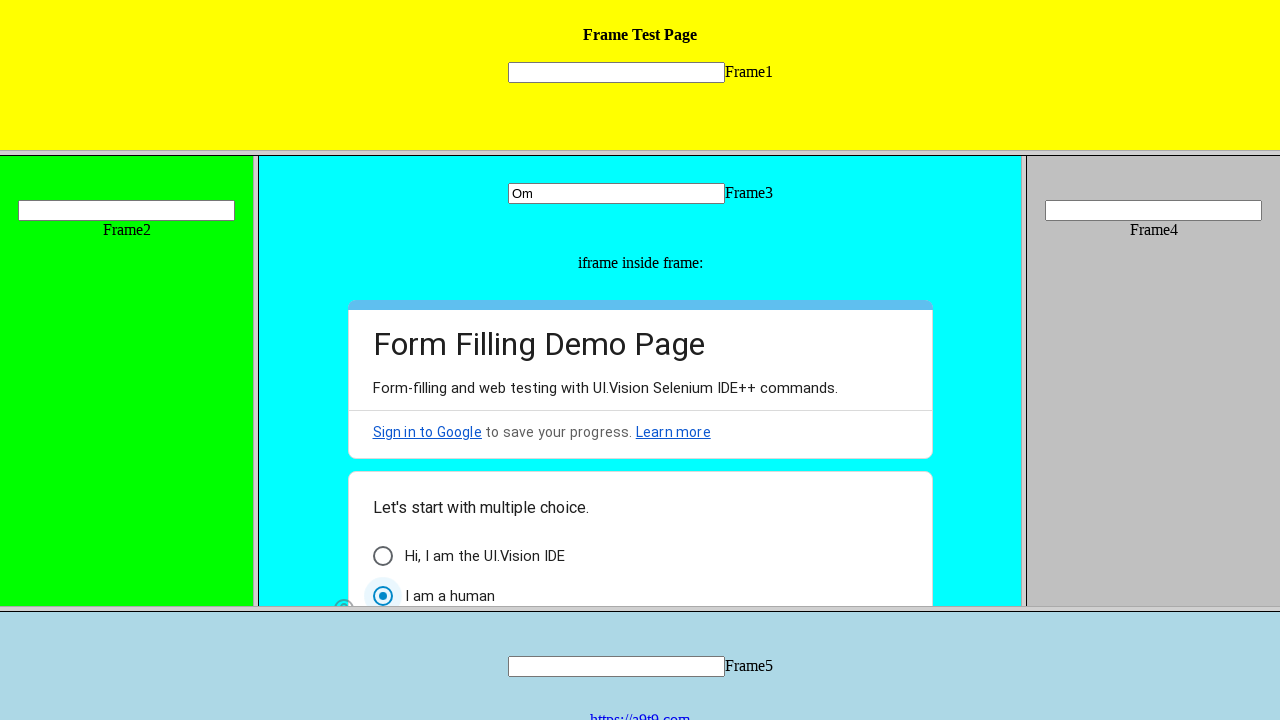

Waited 3 seconds for action to complete
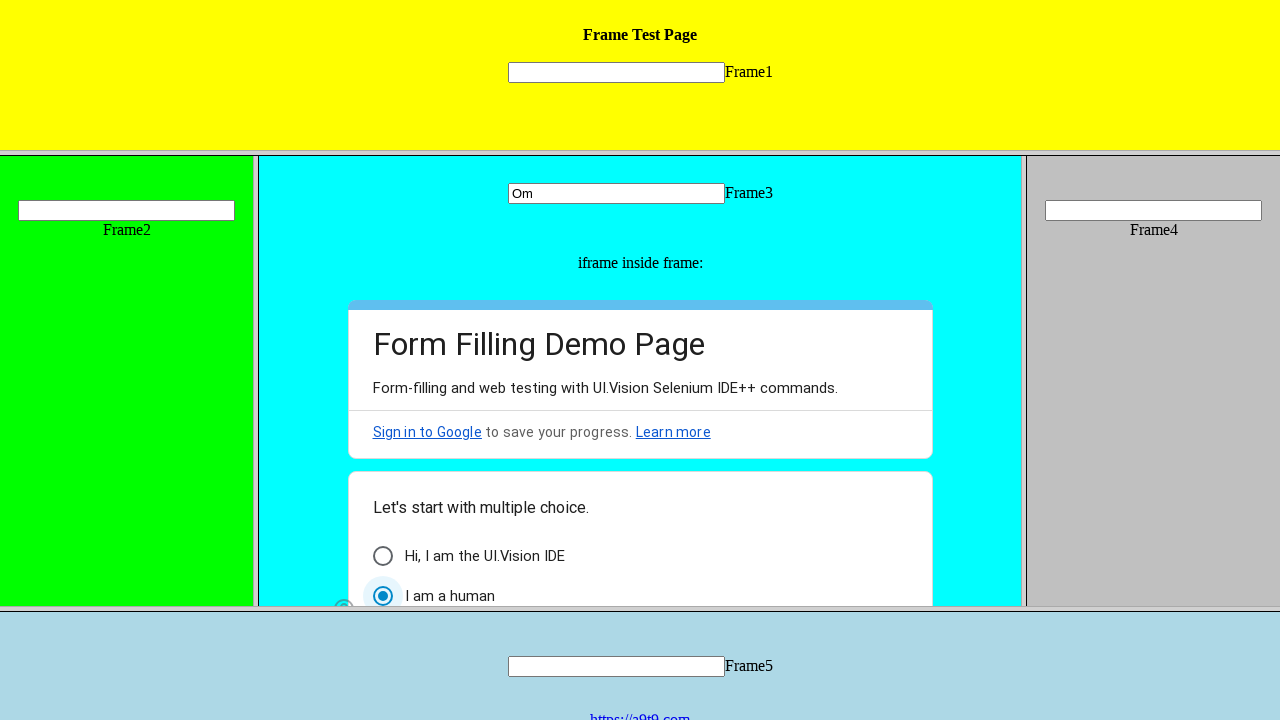

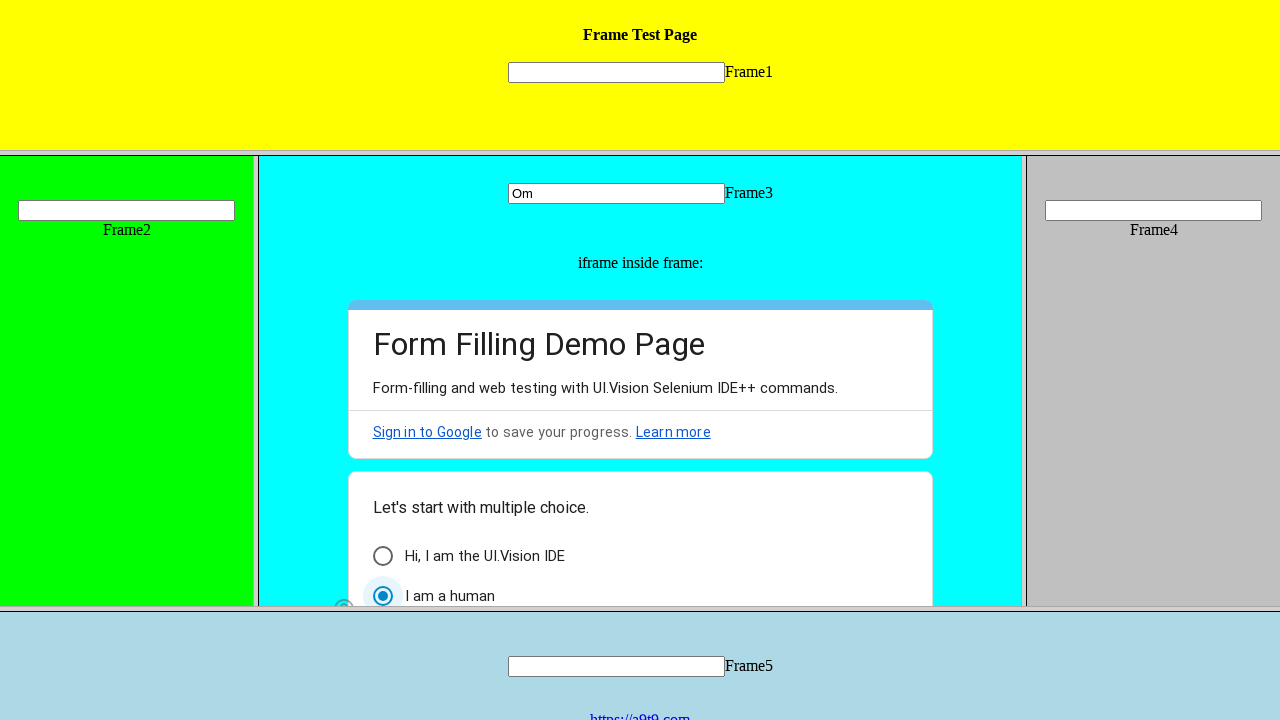